Tests a registration form by filling in first name, last name, and email fields, then submitting the form and verifying the success message

Starting URL: http://suninjuly.github.io/registration1.html

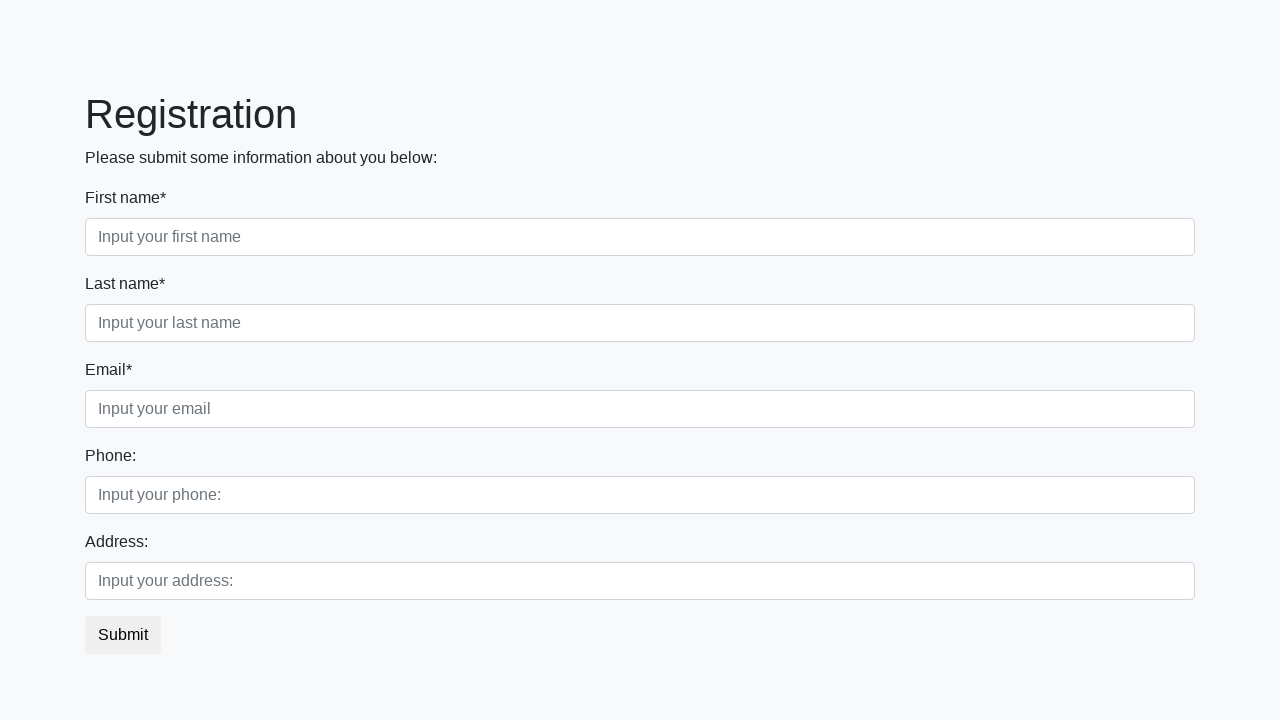

Filled first name field with 'Ivan' on xpath=//div[1]/input
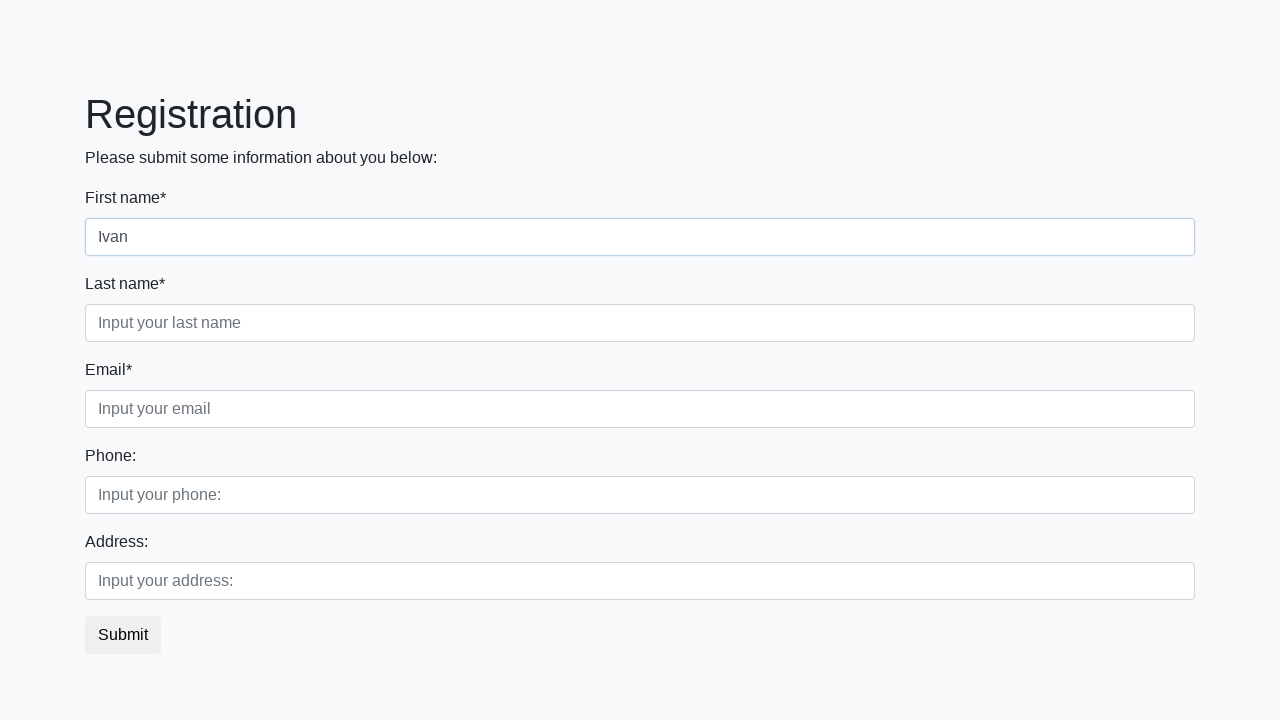

Filled last name field with 'Petrov' on xpath=//div[2]/input
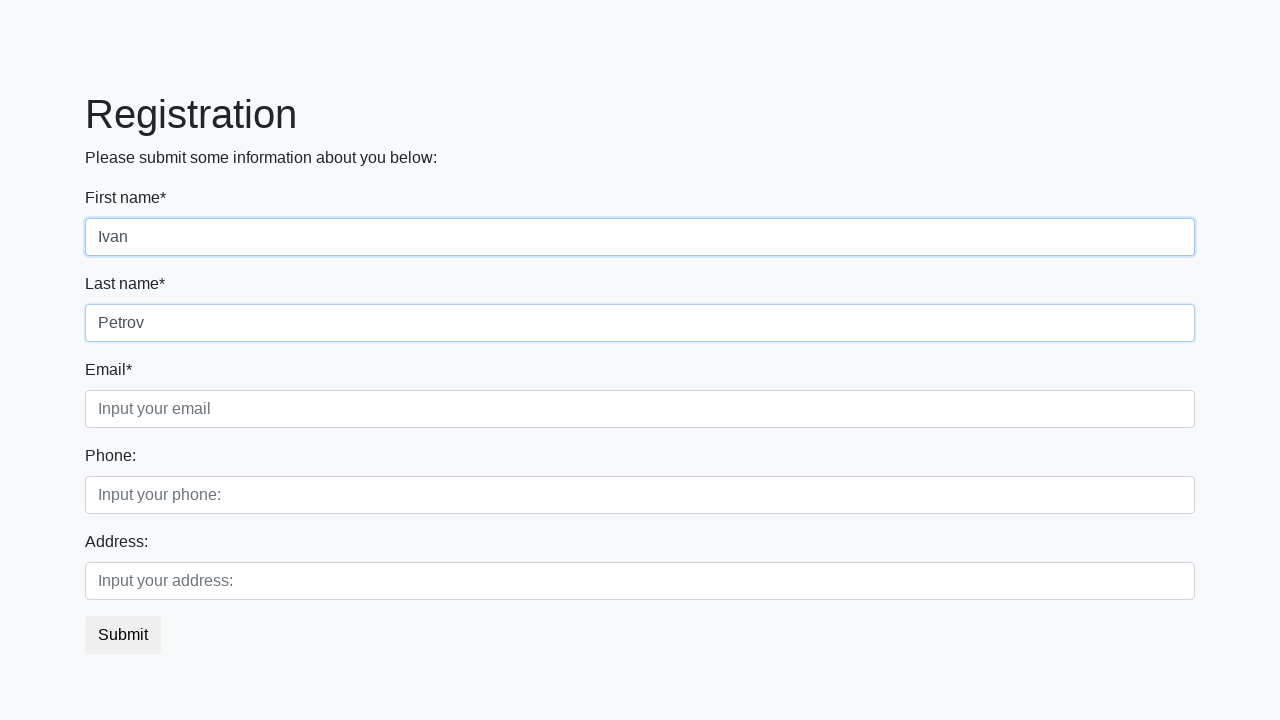

Filled email field with 'stella.superbright@gmail.com' on xpath=//div[3]/input
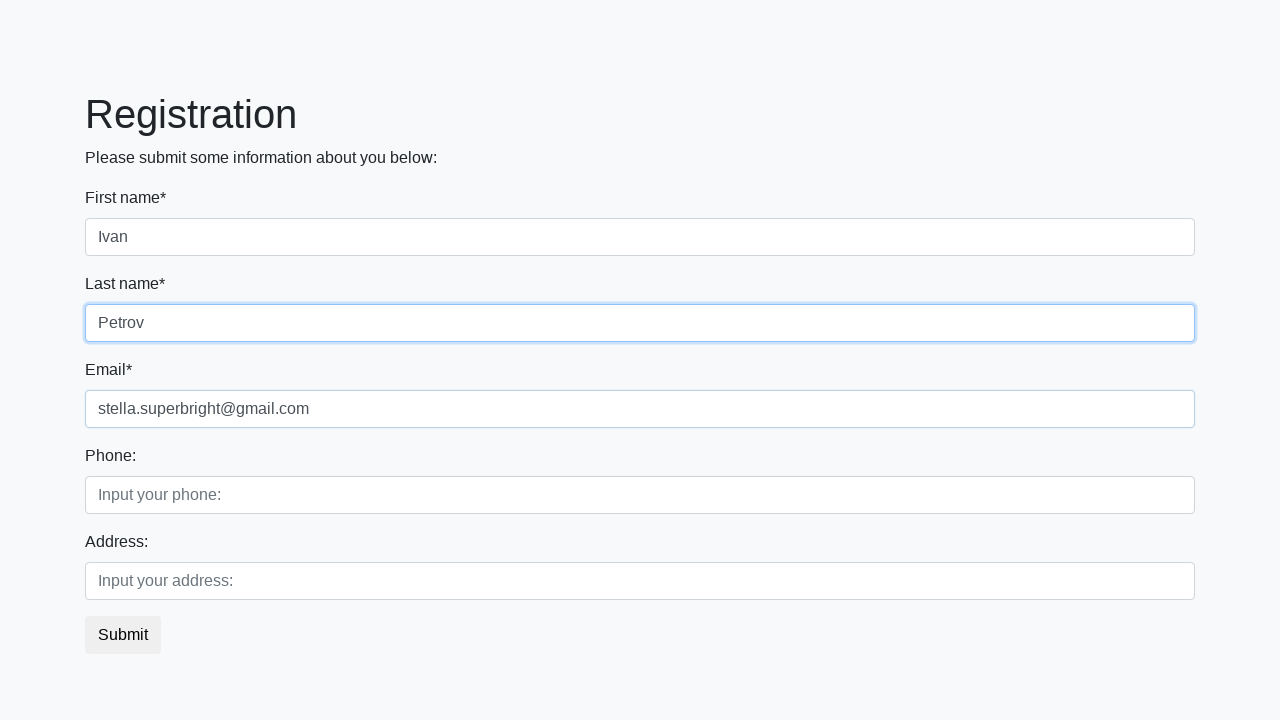

Clicked Submit button at (123, 635) on xpath=//form/button[contains(text(),"Submit")]
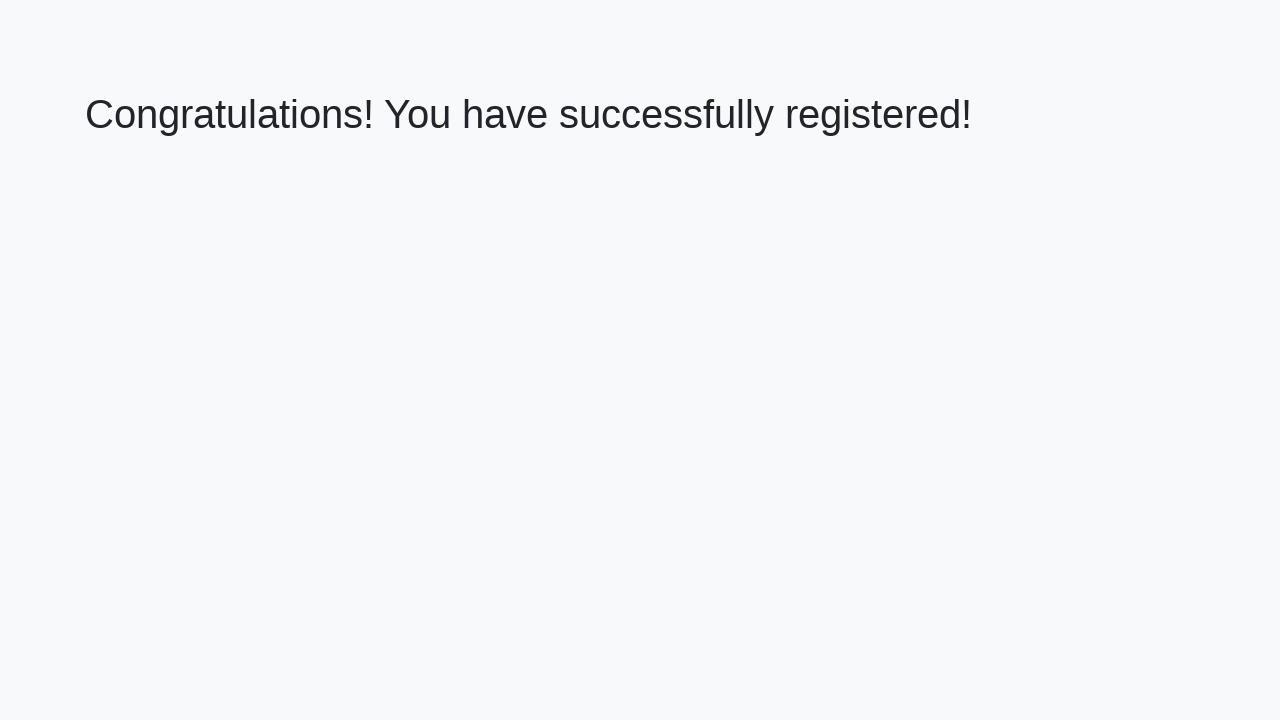

Success message element loaded
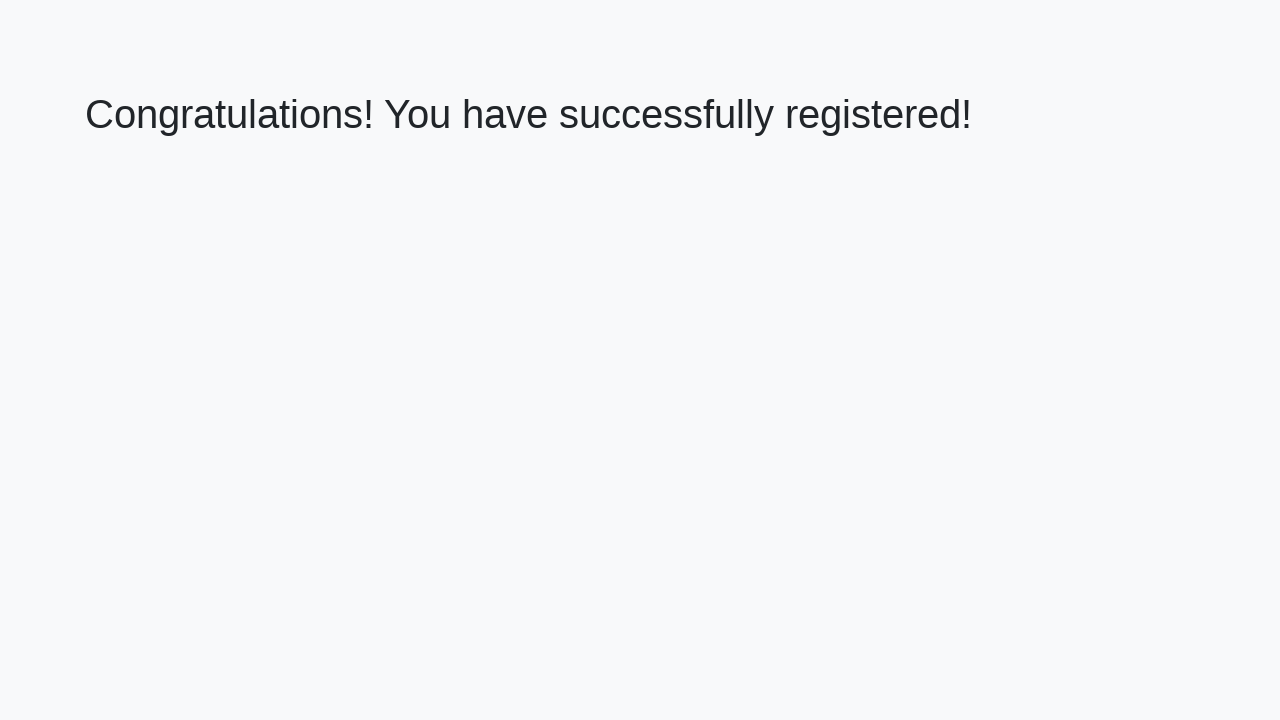

Retrieved success message text: 'Congratulations! You have successfully registered!'
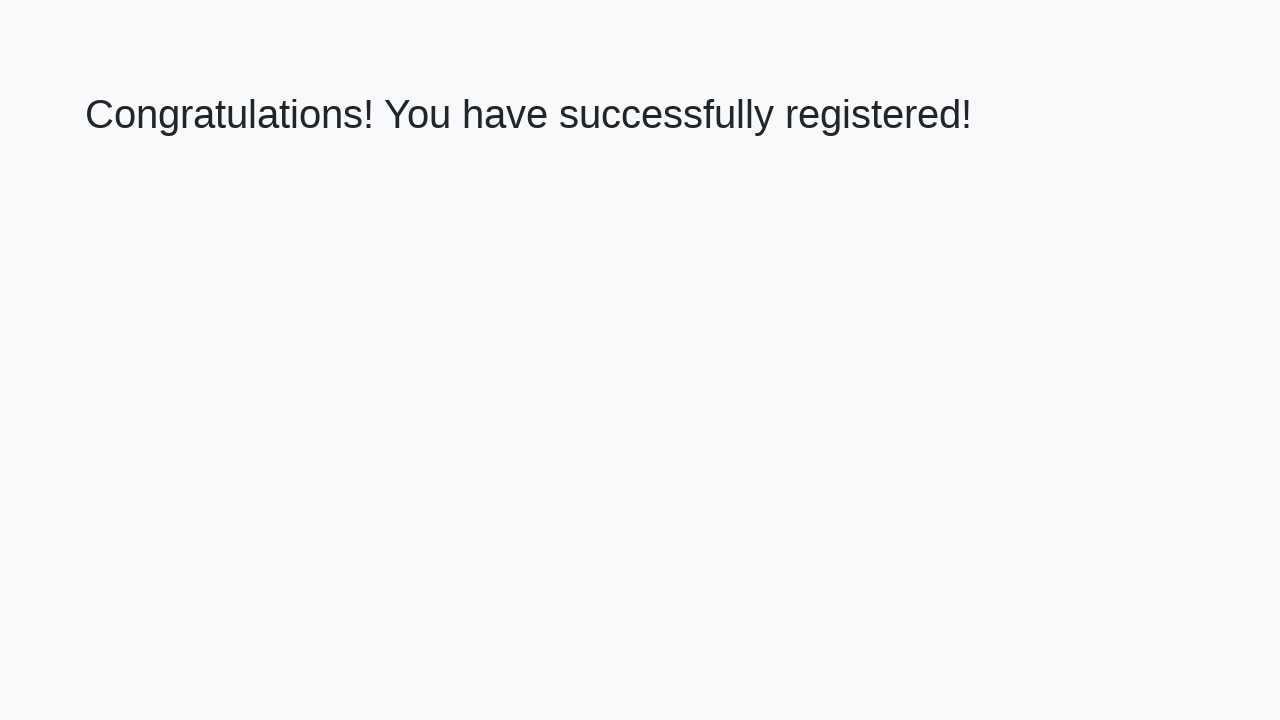

Verified success message matches expected text
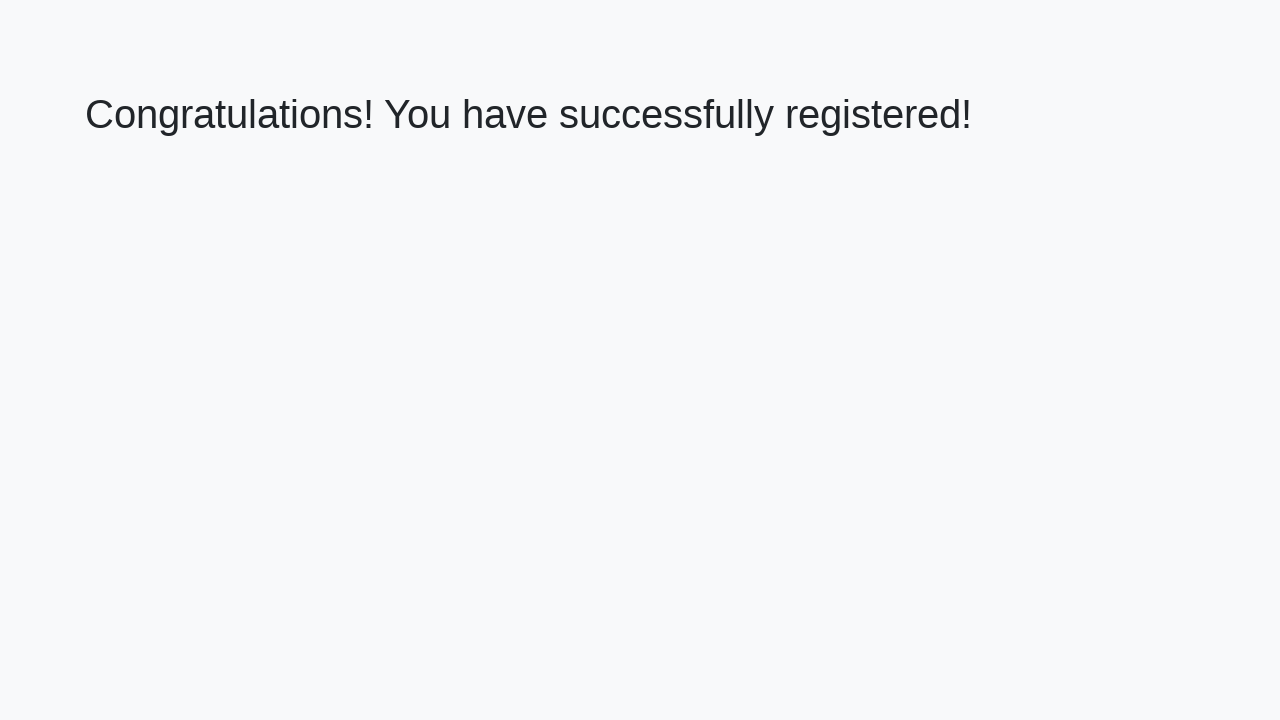

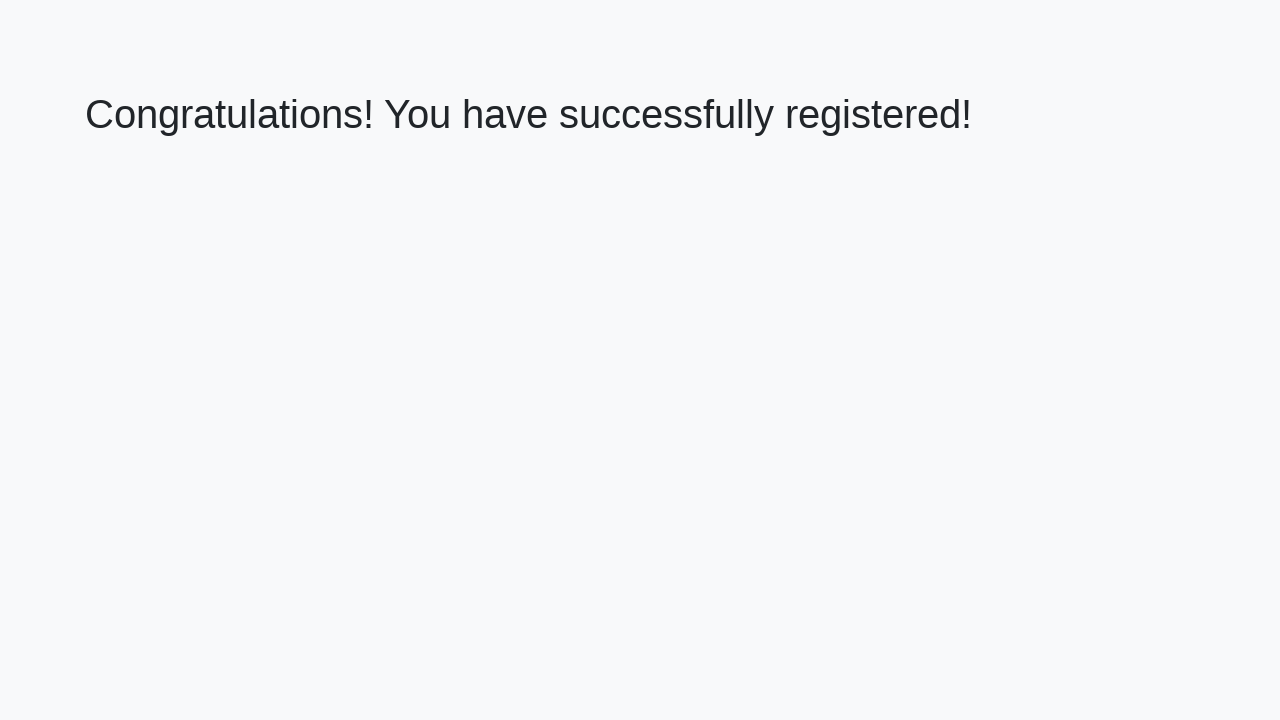